Tests that pressing Escape cancels edits on a todo item

Starting URL: https://demo.playwright.dev/todomvc

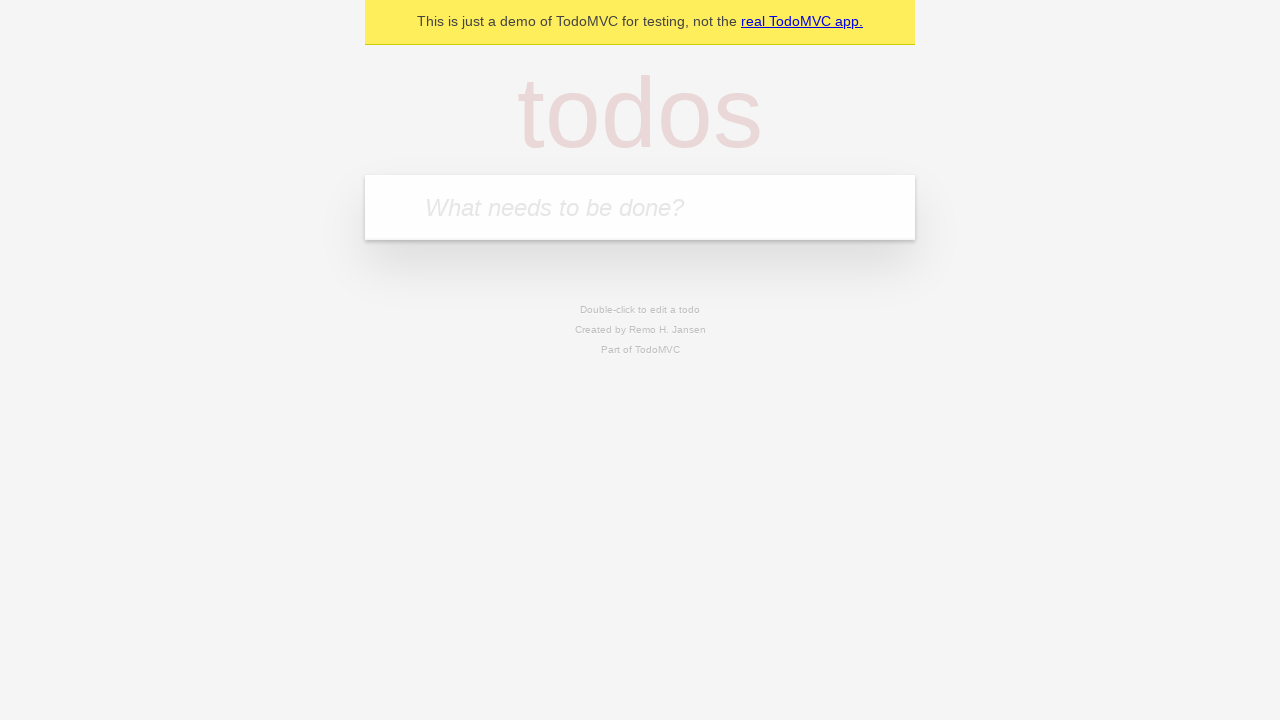

Filled todo input with 'buy some cheese' on internal:attr=[placeholder="What needs to be done?"i]
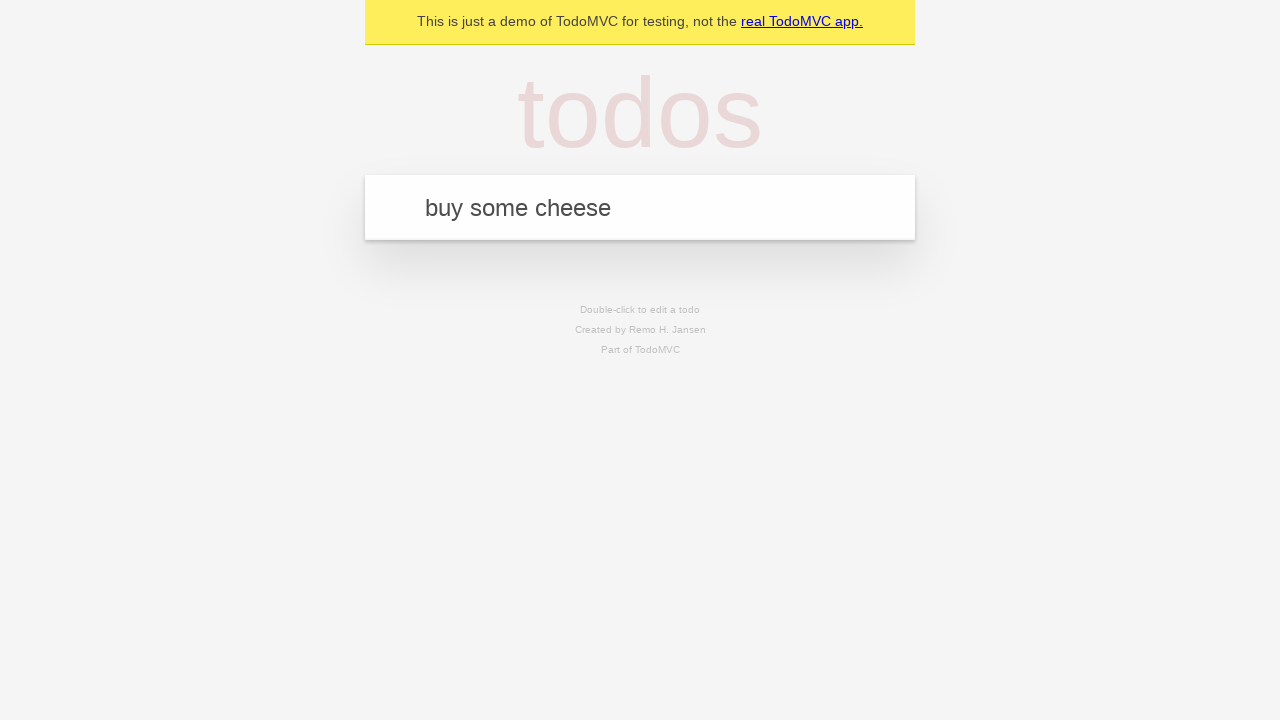

Pressed Enter to create first todo item on internal:attr=[placeholder="What needs to be done?"i]
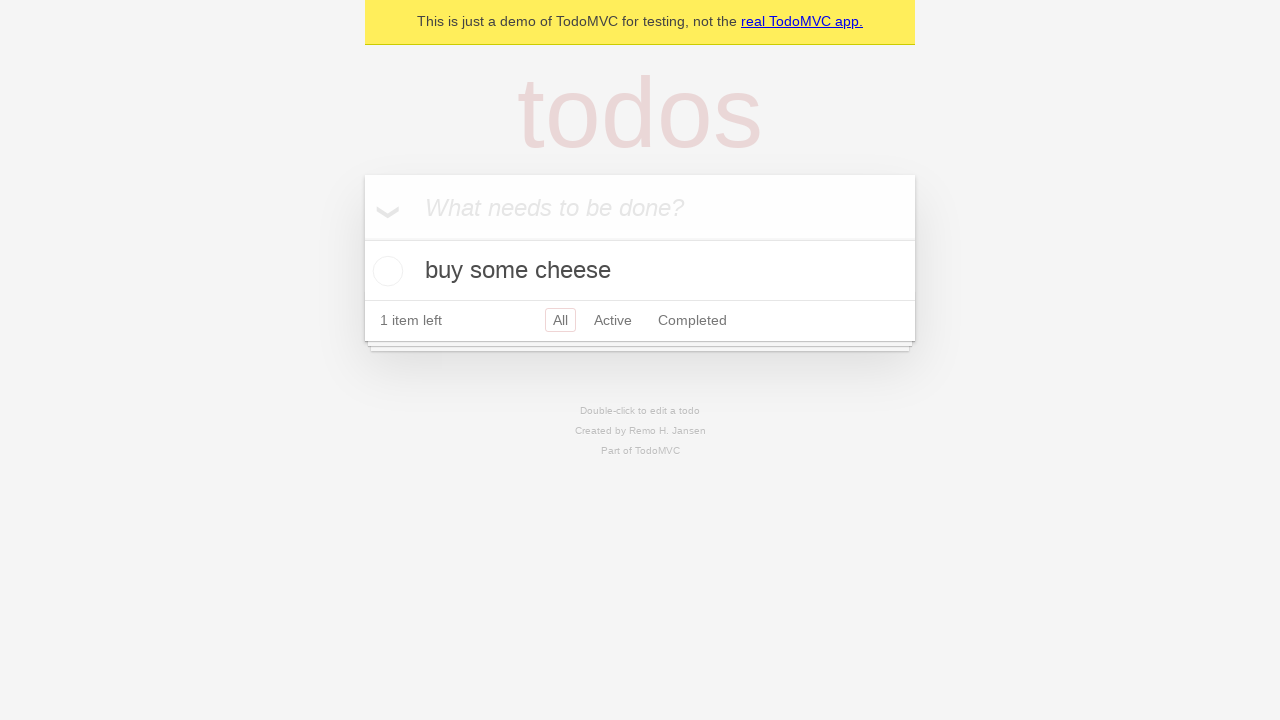

Filled todo input with 'feed the cat' on internal:attr=[placeholder="What needs to be done?"i]
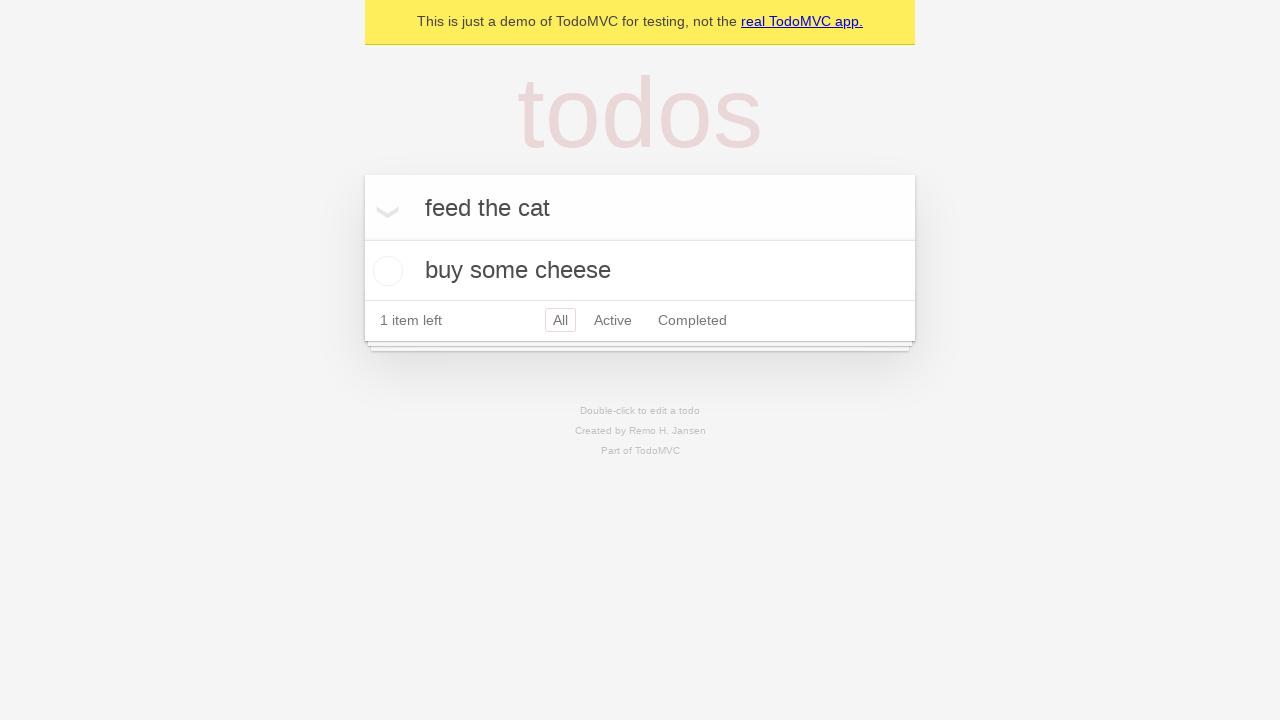

Pressed Enter to create second todo item on internal:attr=[placeholder="What needs to be done?"i]
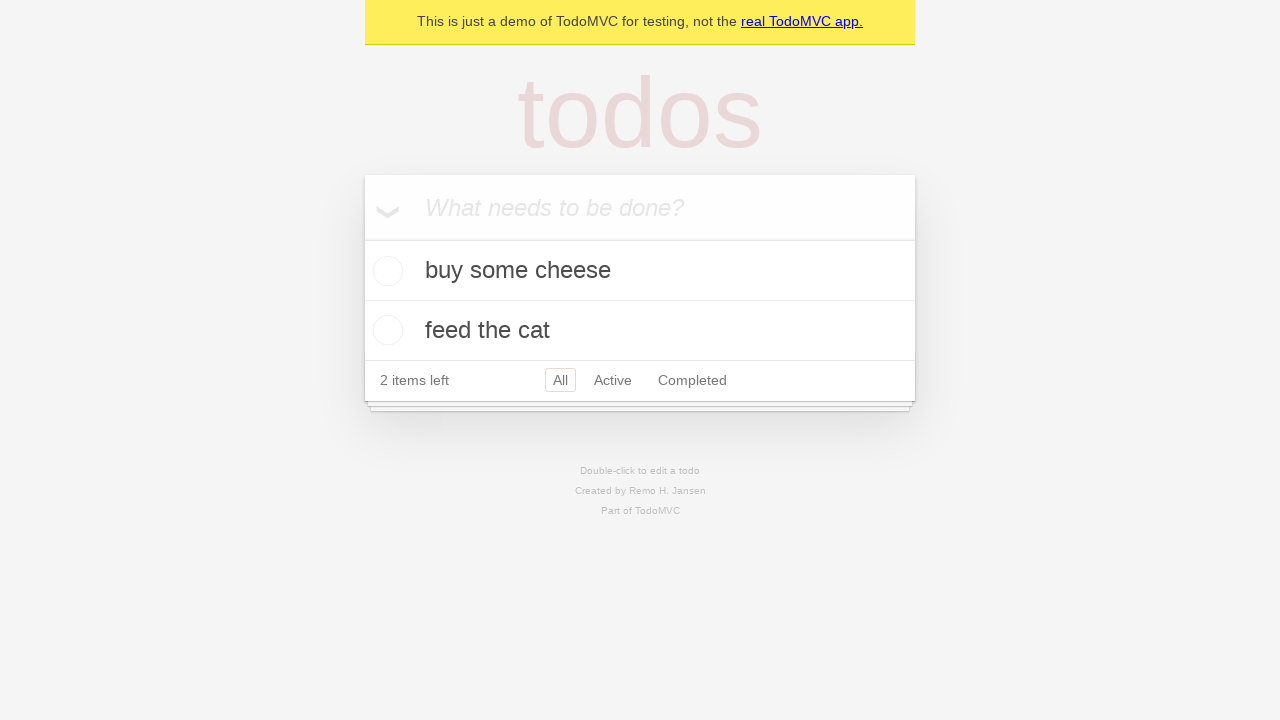

Filled todo input with 'book a doctors appointment' on internal:attr=[placeholder="What needs to be done?"i]
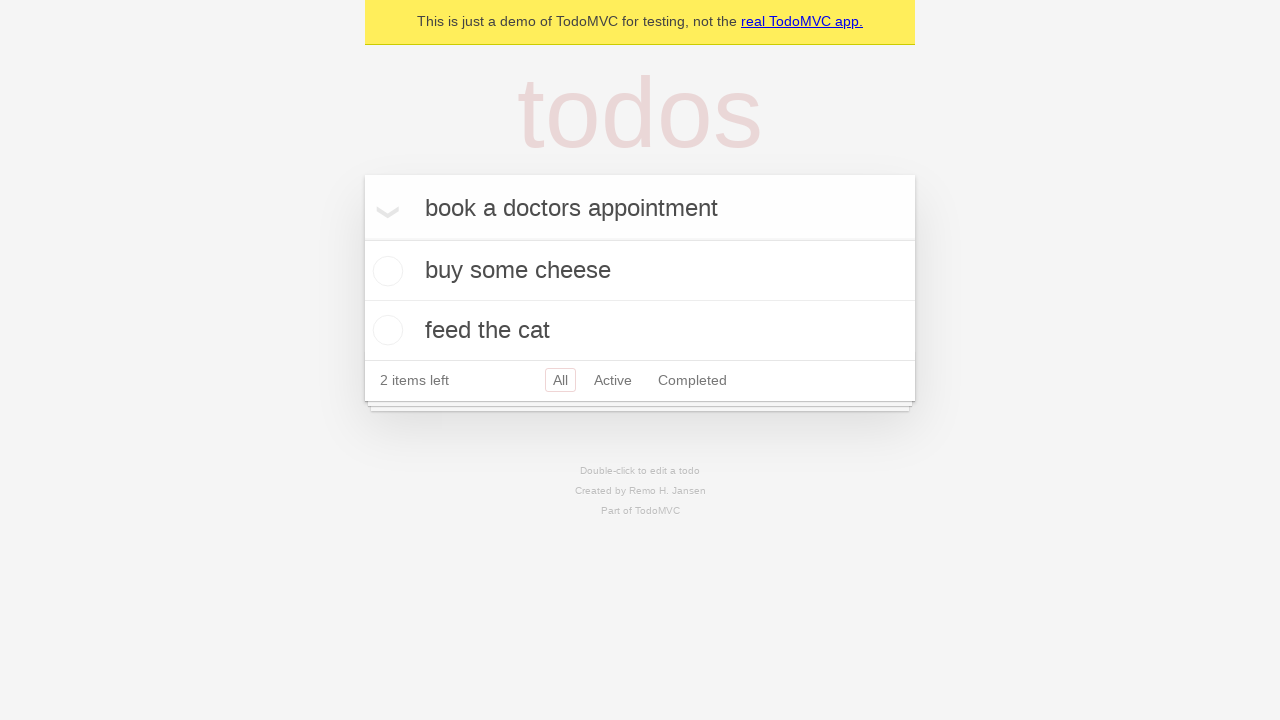

Pressed Enter to create third todo item on internal:attr=[placeholder="What needs to be done?"i]
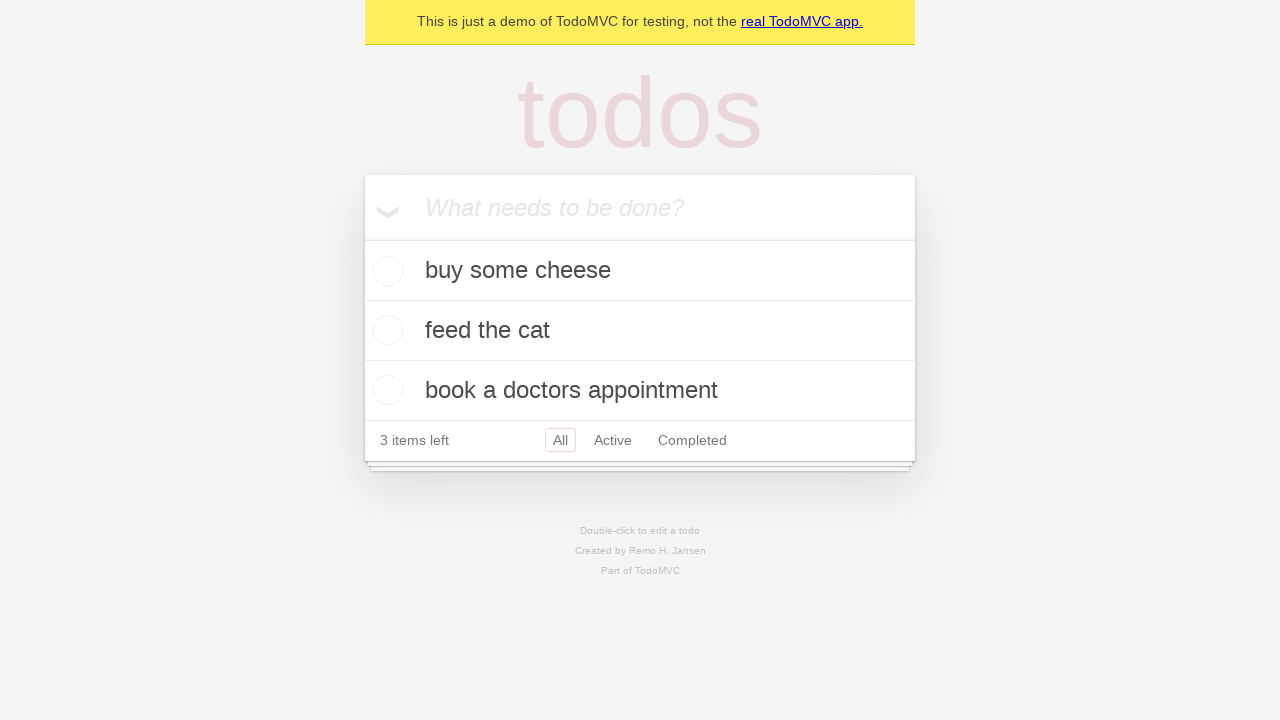

Double-clicked second todo item to enter edit mode at (640, 331) on internal:testid=[data-testid="todo-item"s] >> nth=1
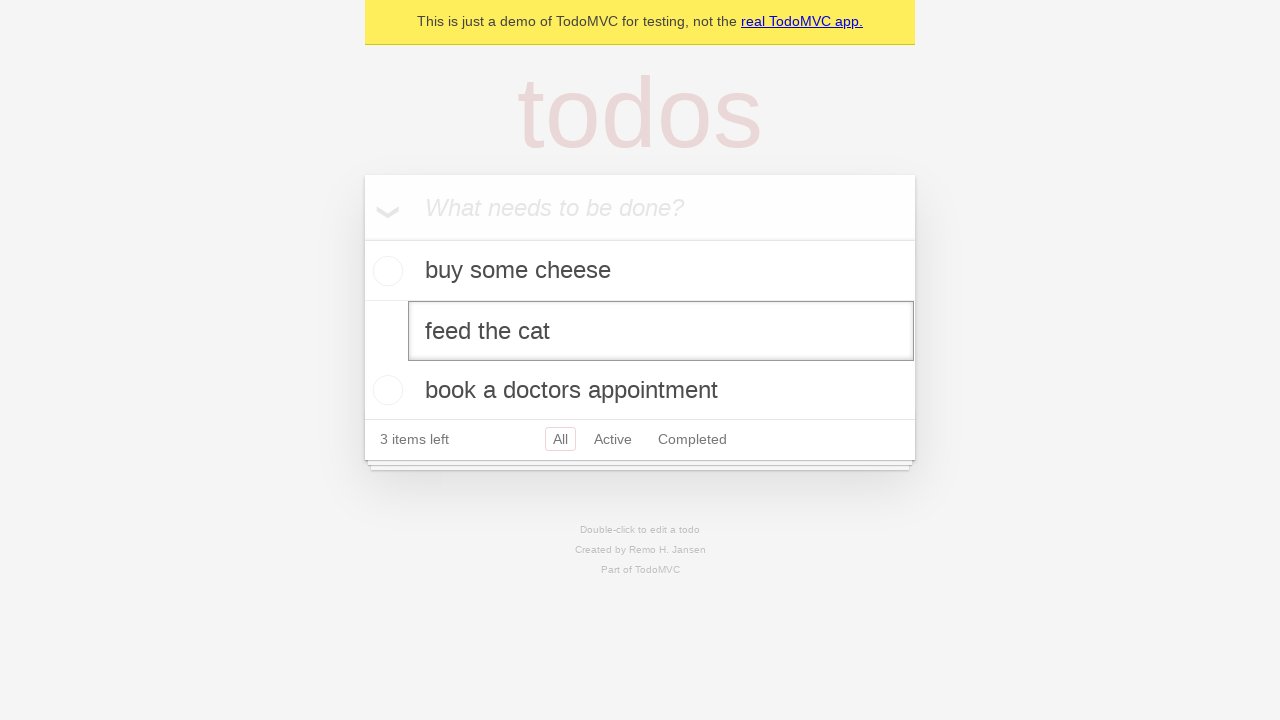

Filled edit textbox with 'buy some sausages' on internal:testid=[data-testid="todo-item"s] >> nth=1 >> internal:role=textbox[nam
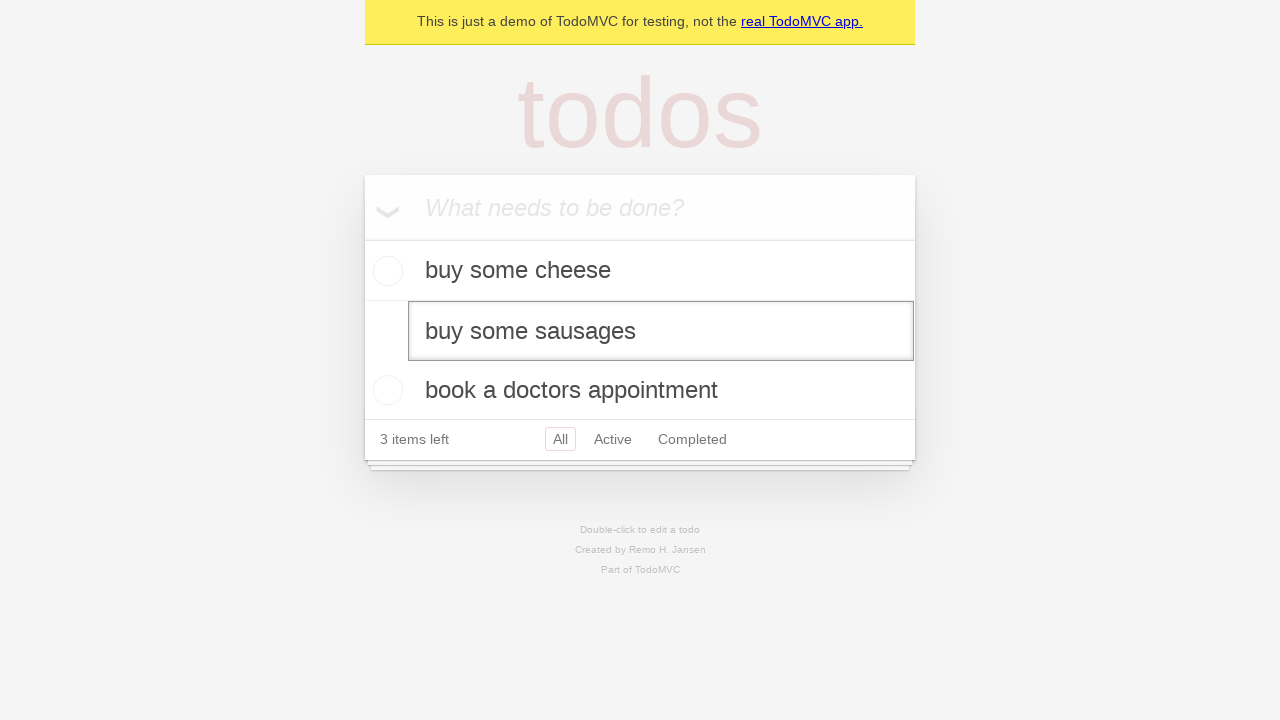

Pressed Escape to cancel edit and verify todo reverts to original text on internal:testid=[data-testid="todo-item"s] >> nth=1 >> internal:role=textbox[nam
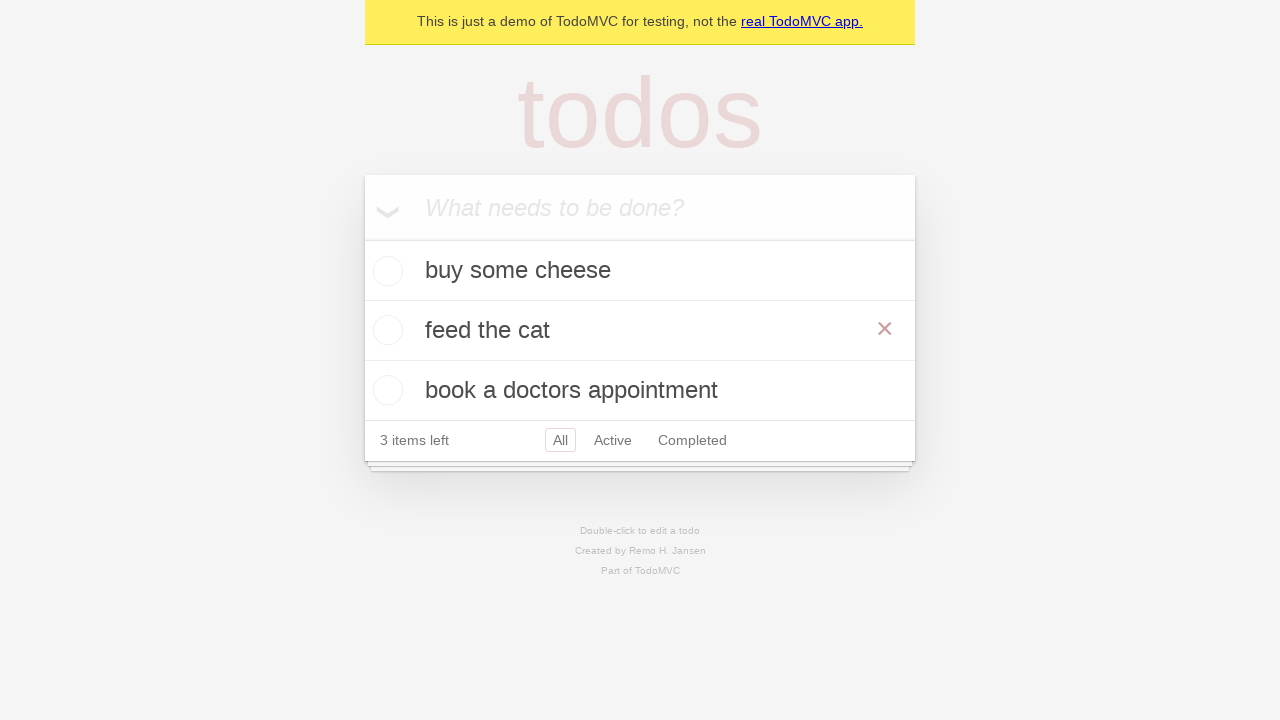

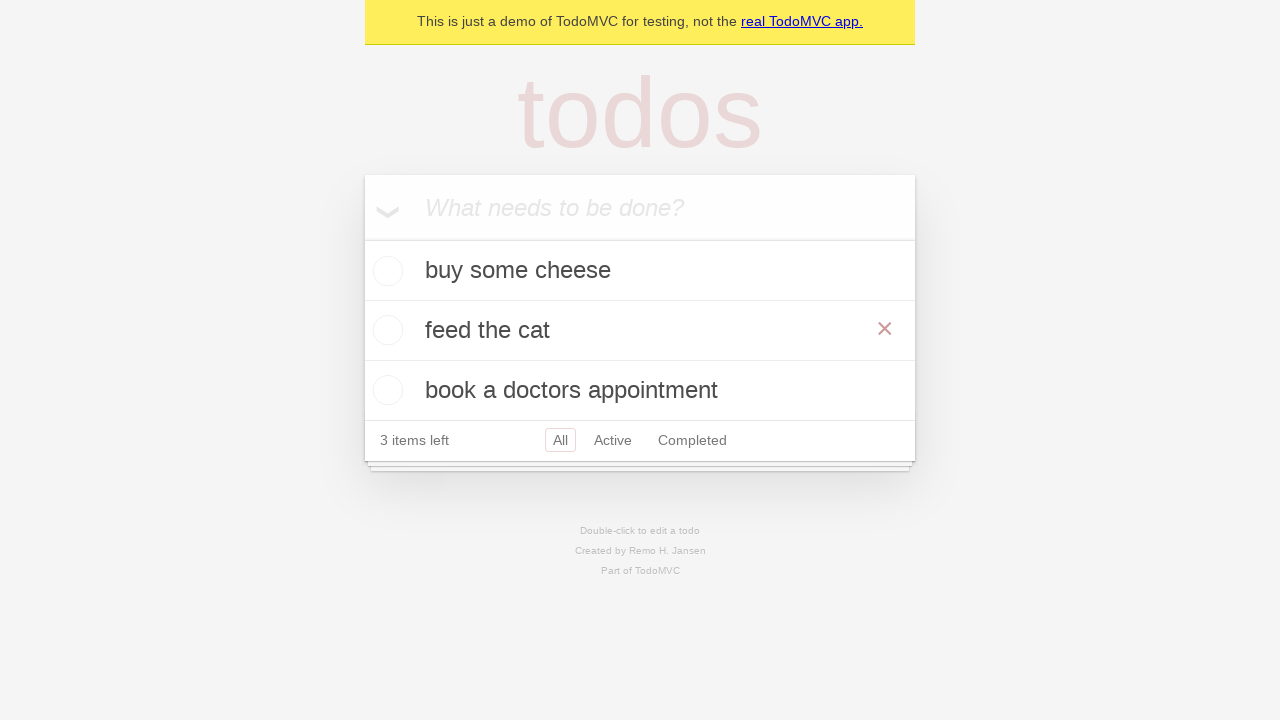